Tests dynamic loading with 5 second wait time before verifying the "Hello World!" text appears

Starting URL: https://automationfc.github.io/dynamic-loading/

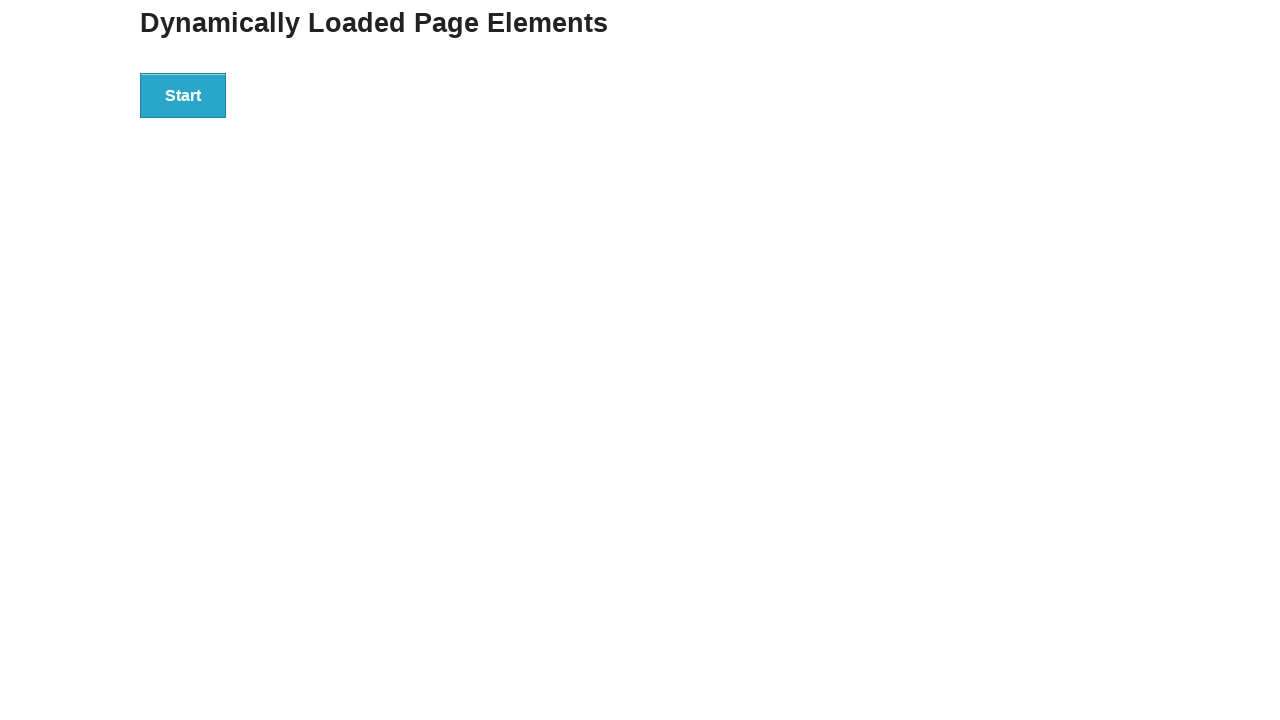

Clicked start button to trigger dynamic loading at (183, 95) on #start>button
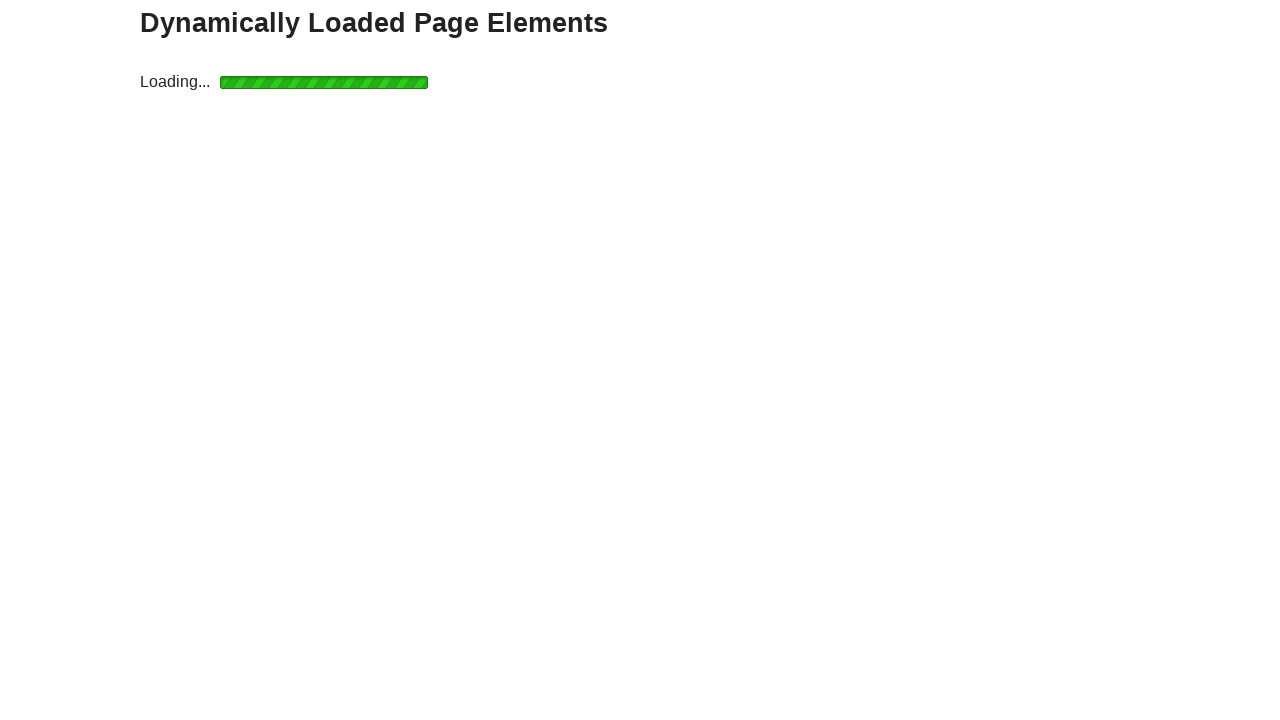

Waited 5 seconds for dynamic content to load
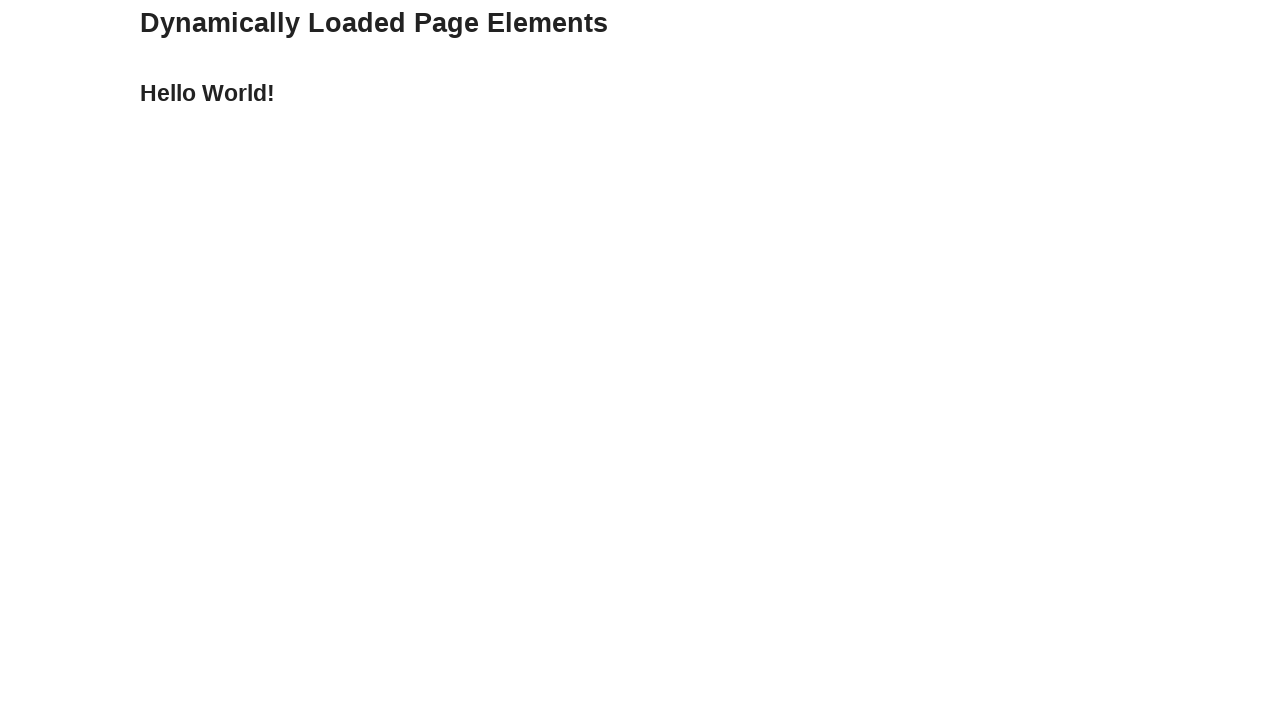

Verified 'Hello World!' text appeared after dynamic loading
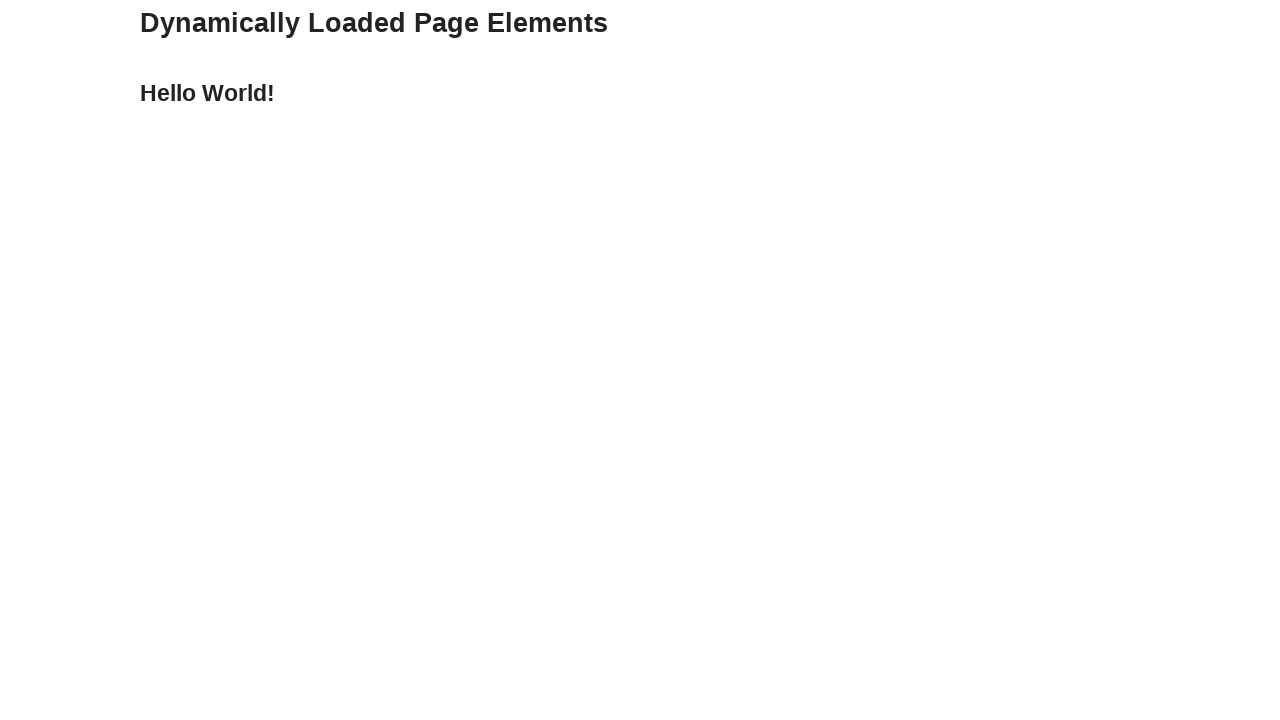

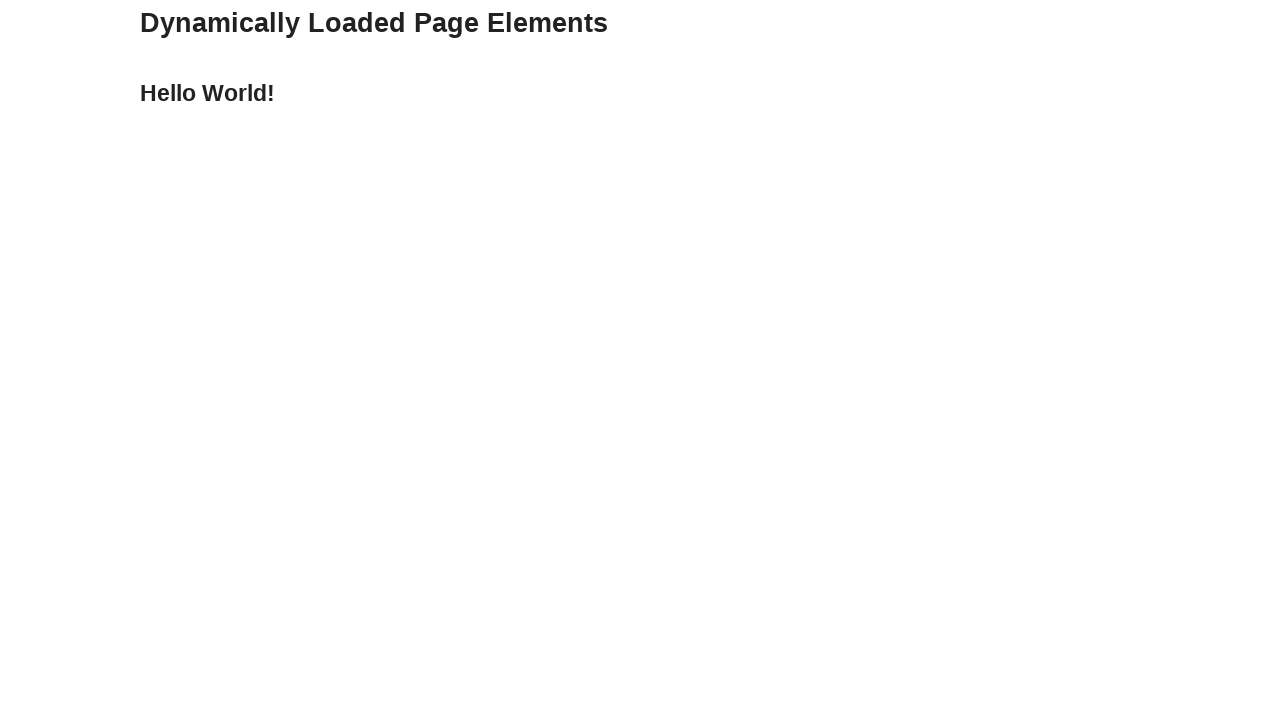